Tests checkbox functionality by verifying initial states and toggling checkboxes to verify selection behavior

Starting URL: https://the-internet.herokuapp.com/checkboxes

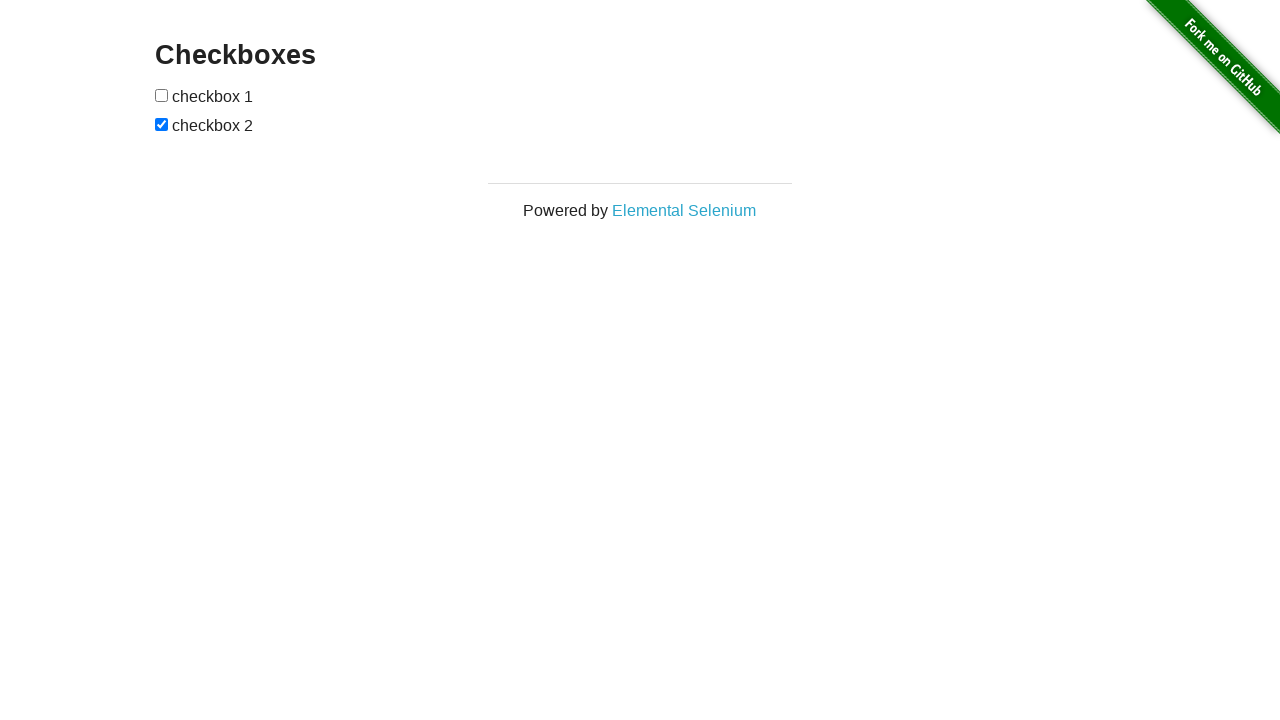

Located first checkbox element
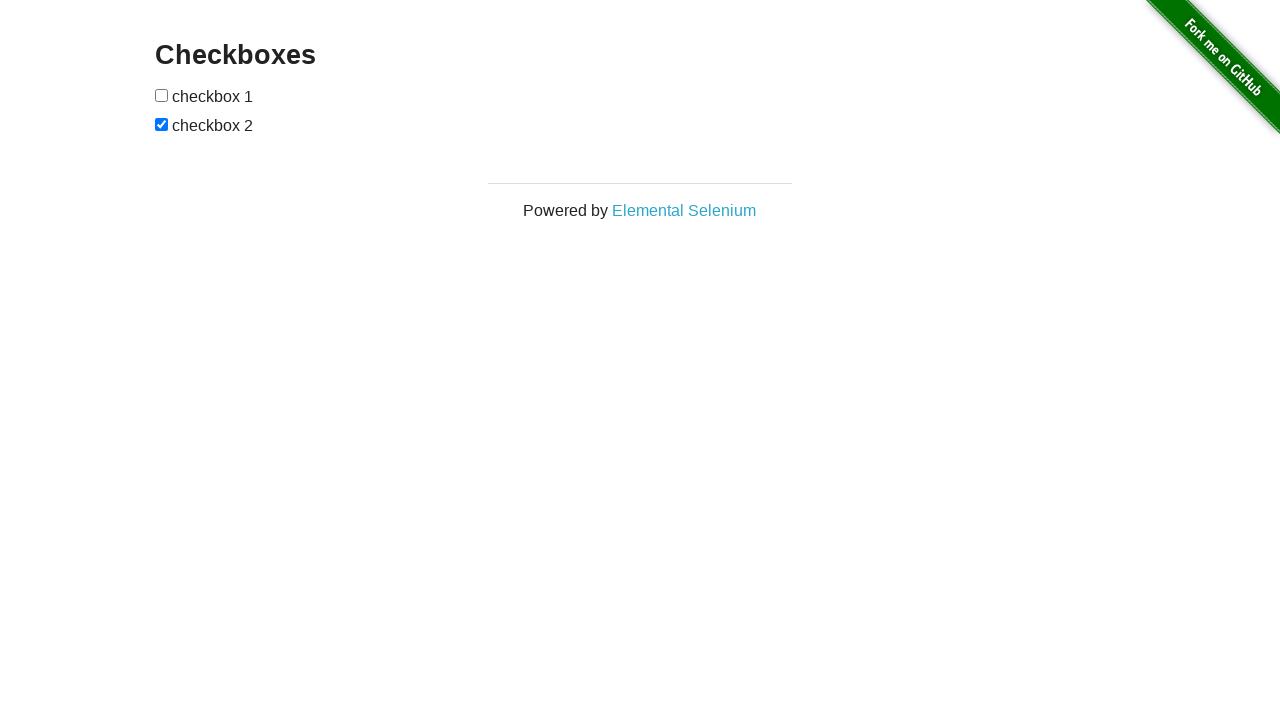

Located second checkbox element
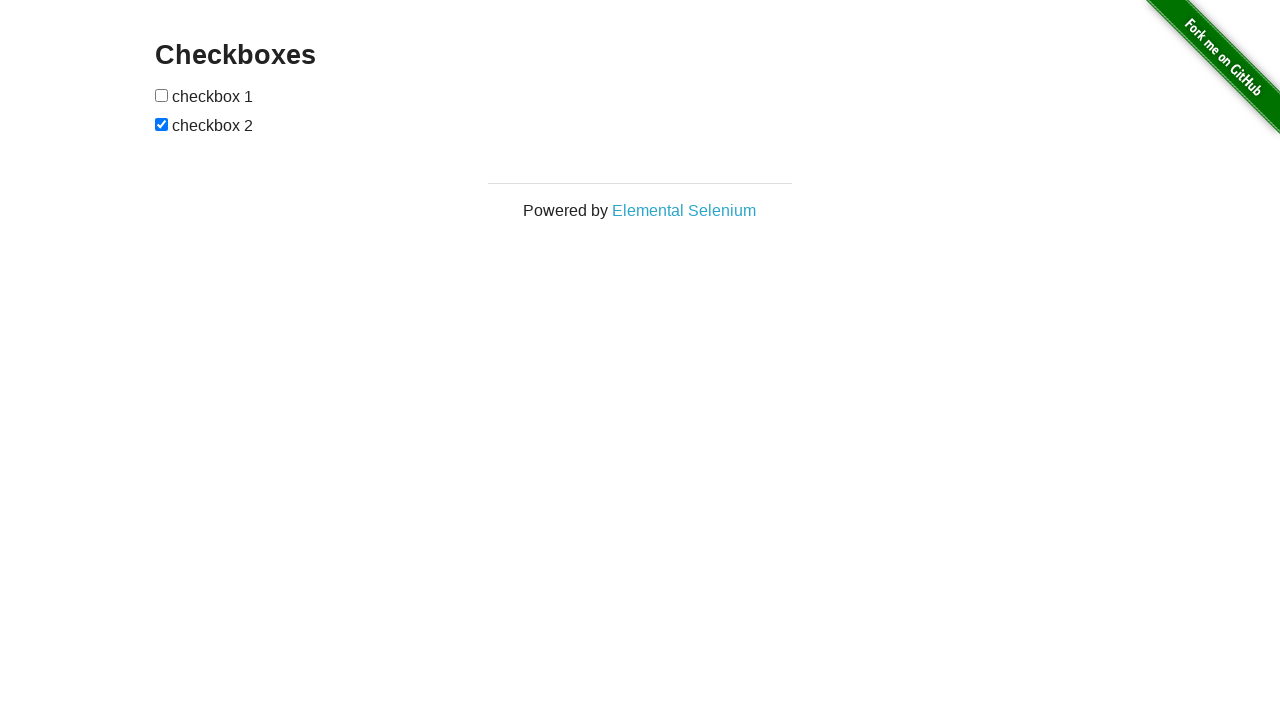

Verified checkbox1 is not checked initially
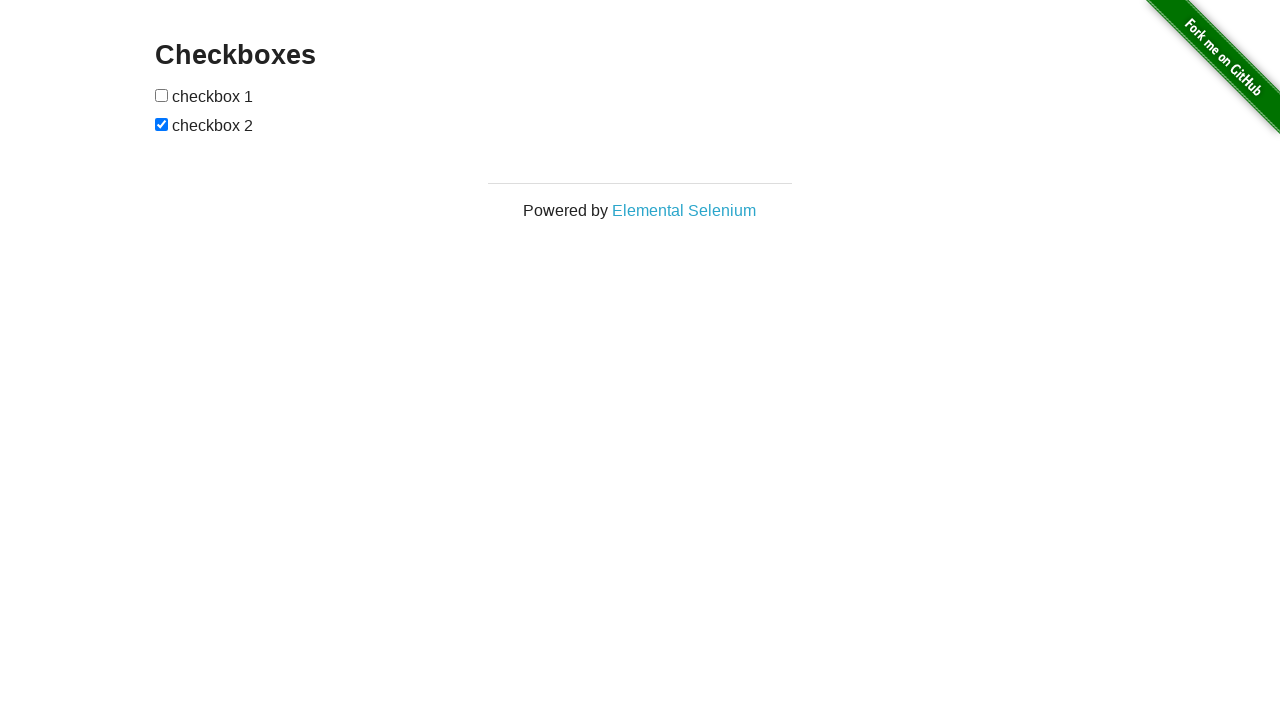

Verified checkbox2 is checked initially
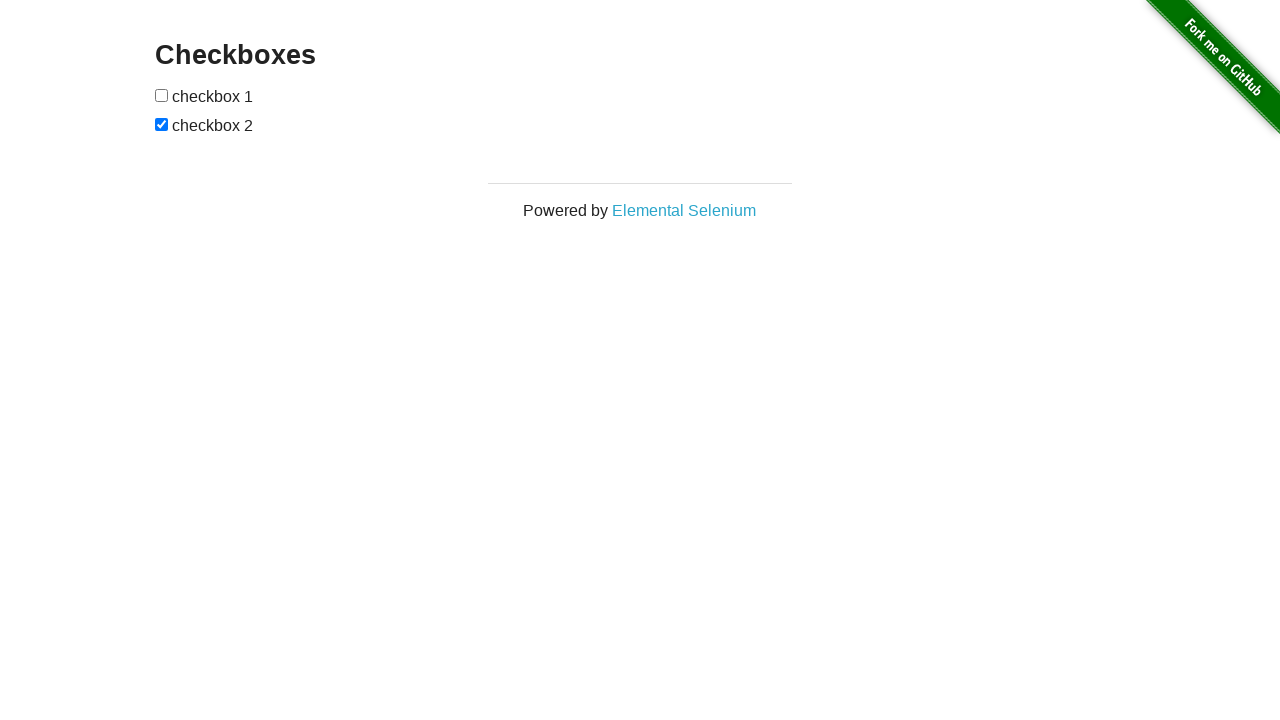

Clicked checkbox1 to select it at (162, 95) on xpath=//form[@id='checkboxes']/input[1]
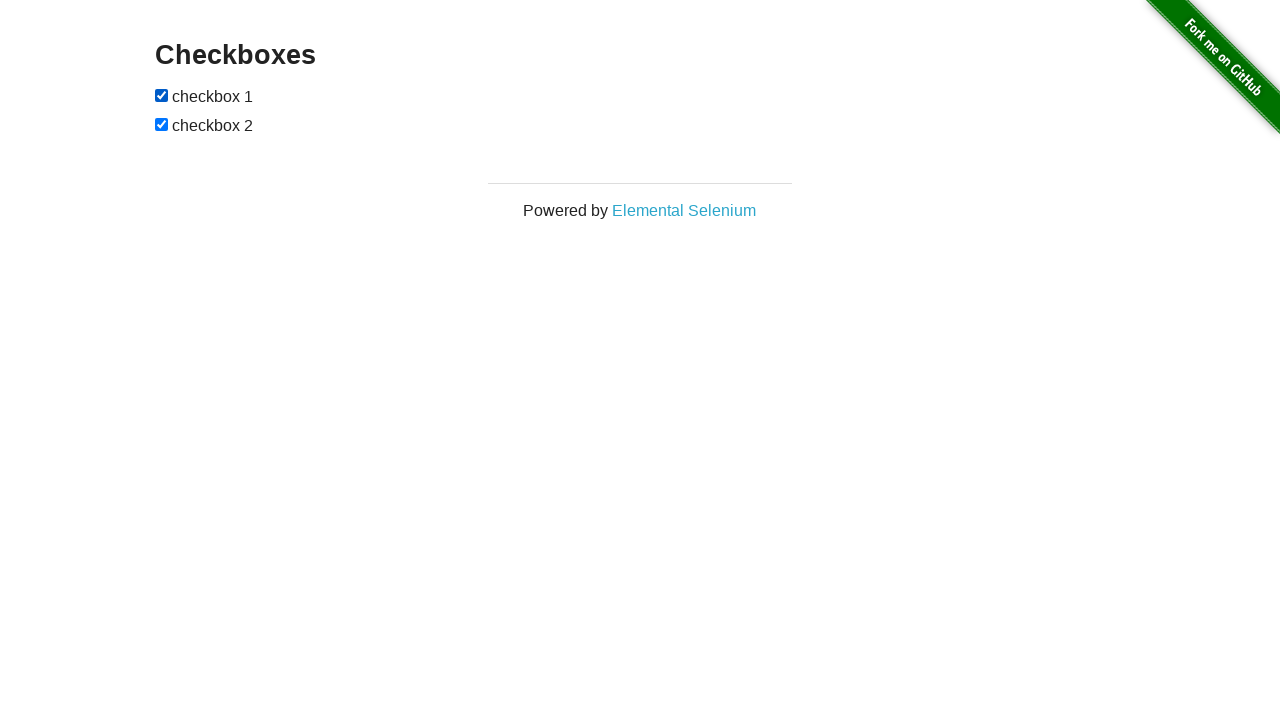

Clicked checkbox2 to deselect it at (162, 124) on xpath=//form[@id='checkboxes']/input[2]
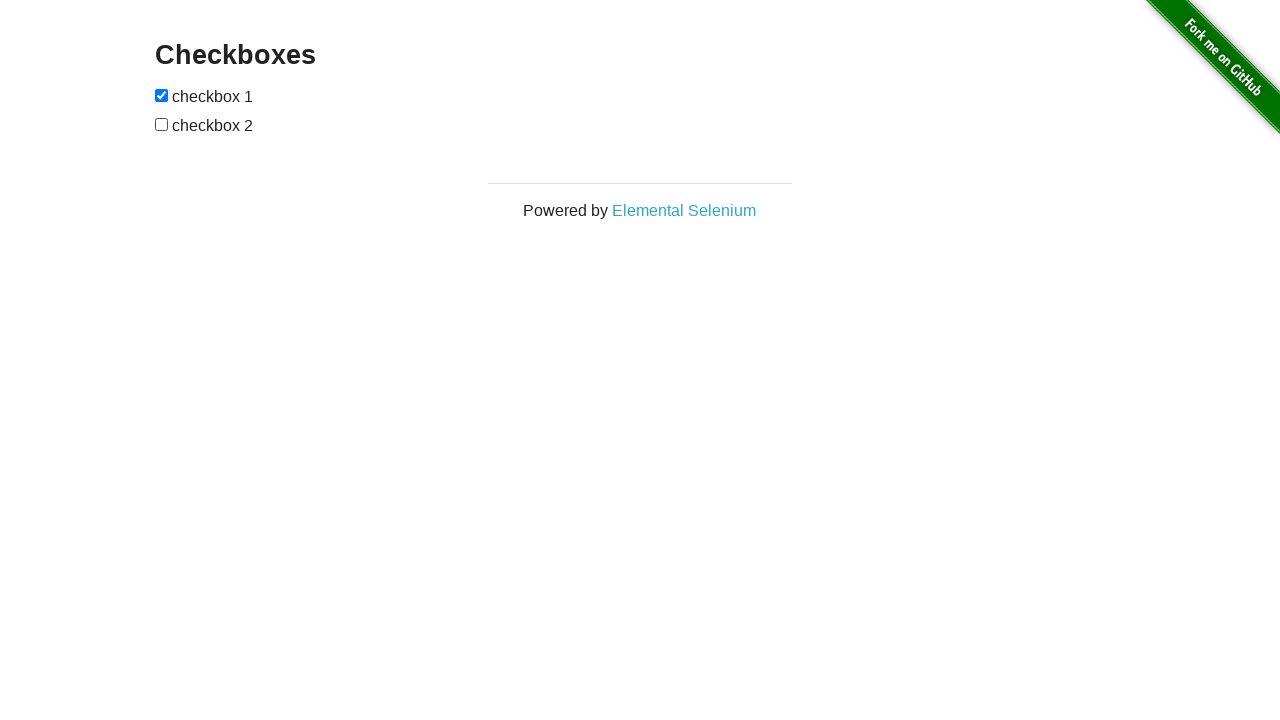

Verified checkbox1 is checked after clicking
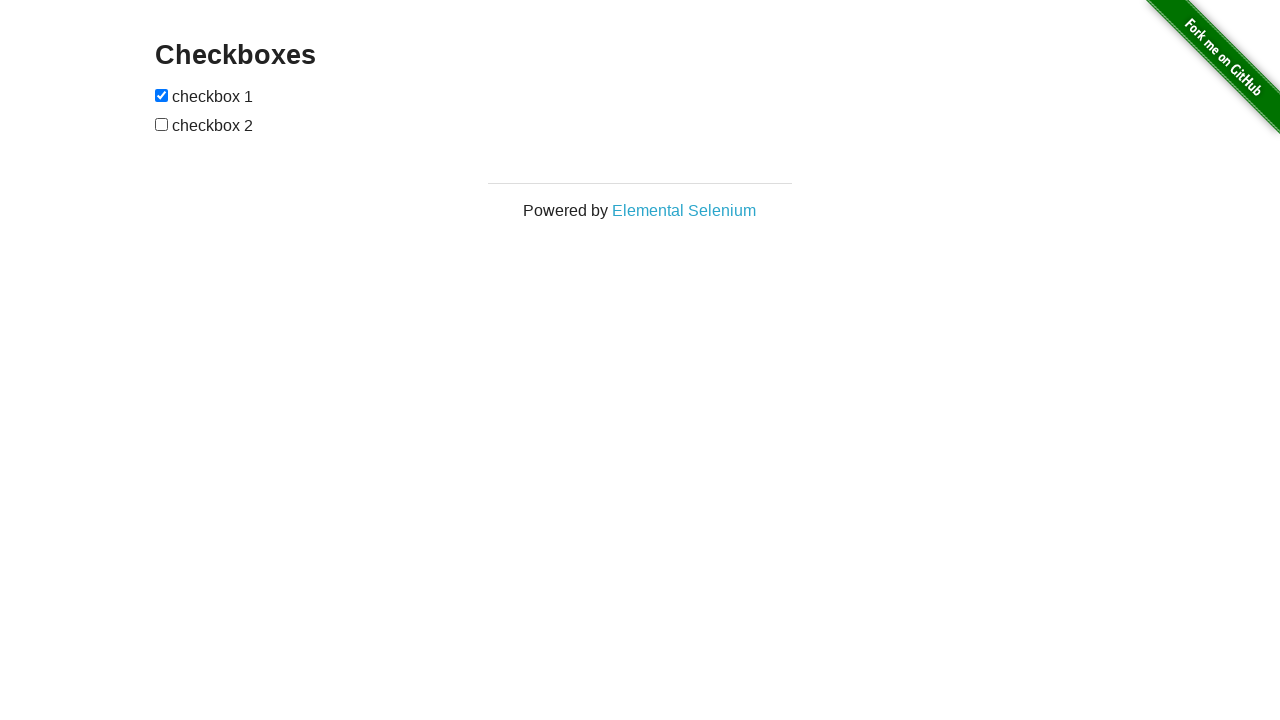

Verified checkbox2 is not checked after clicking
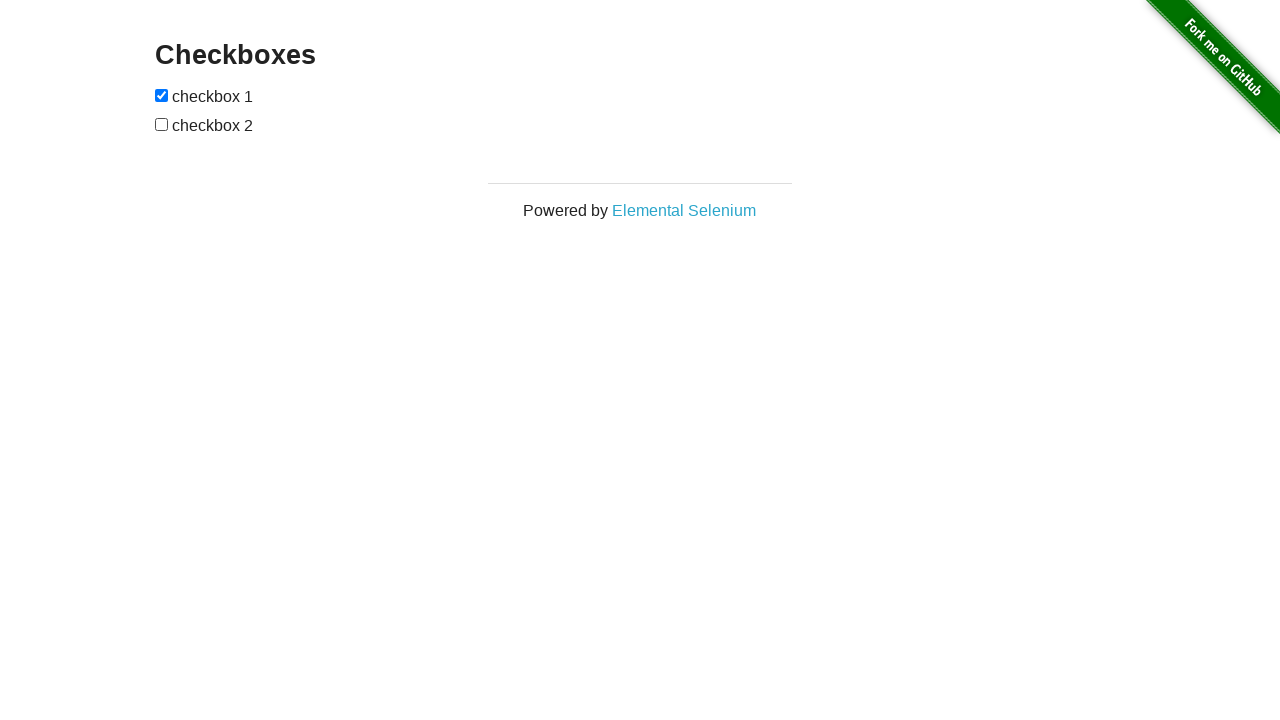

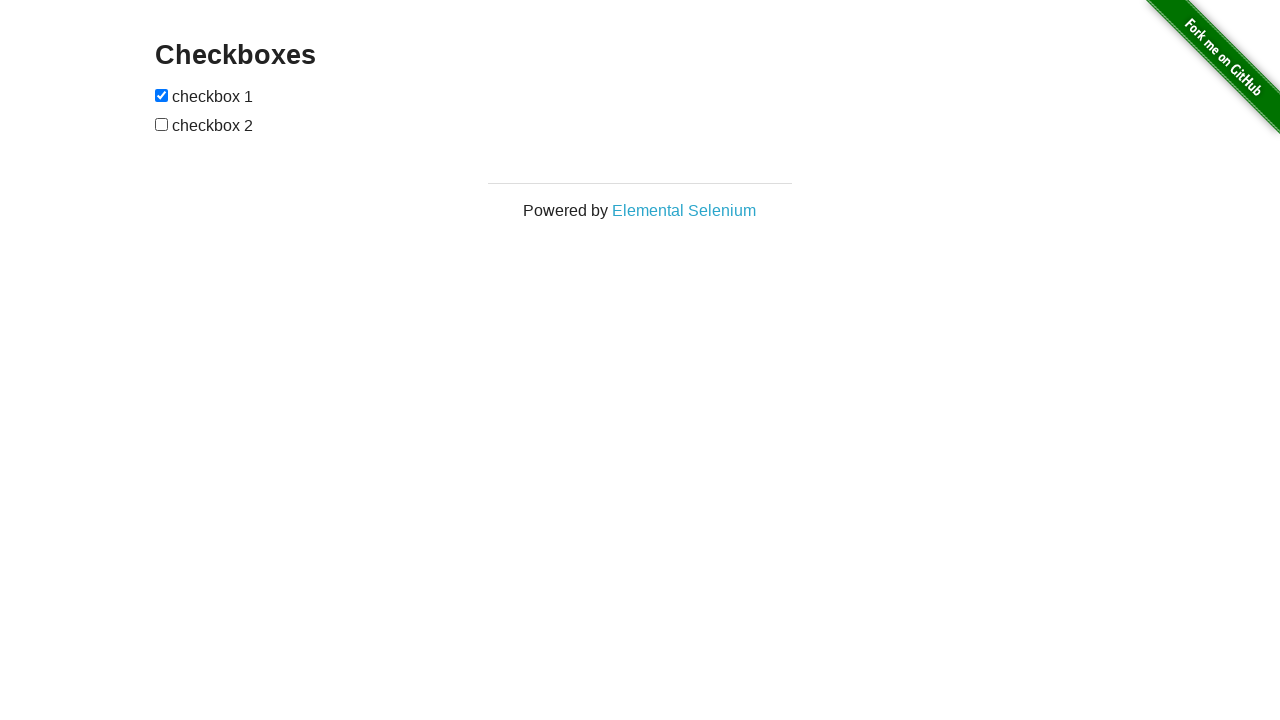